Tests the email subscription form on the home page by scrolling down to the subscription section and submitting an email address

Starting URL: https://automationexercise.com/

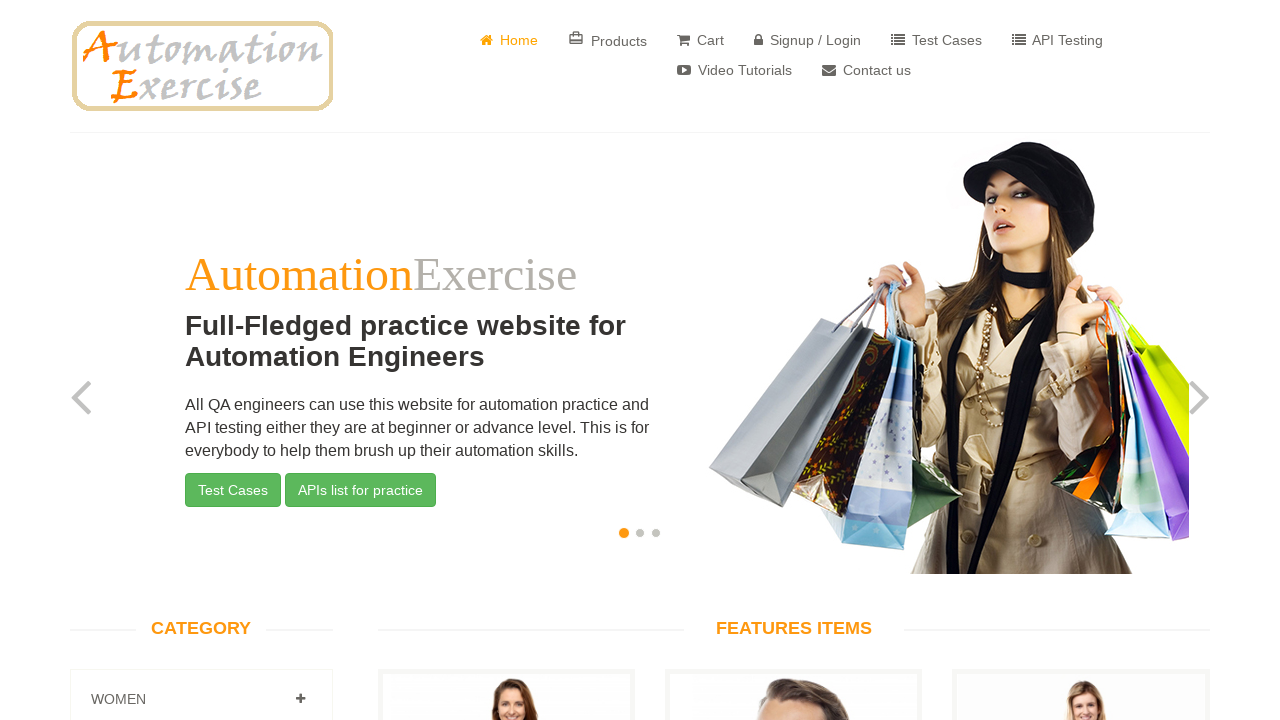

Scrolled down to bottom of page to reveal subscription section
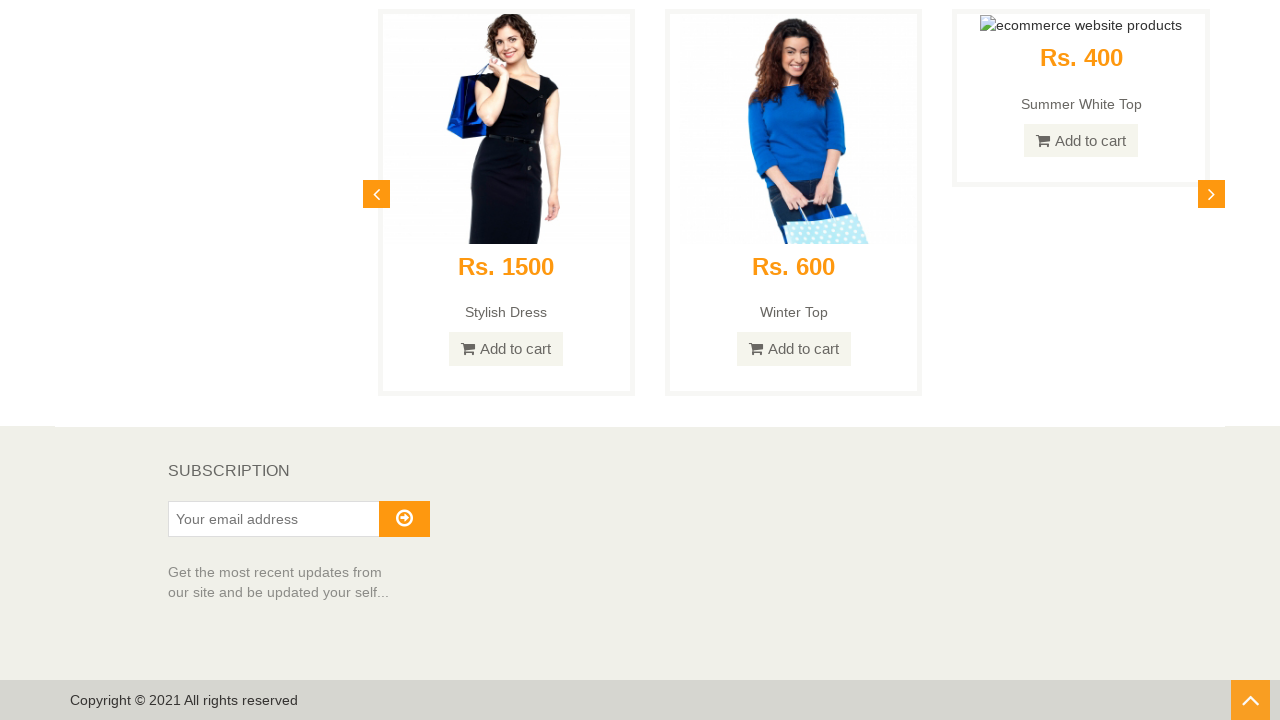

Subscription heading became visible
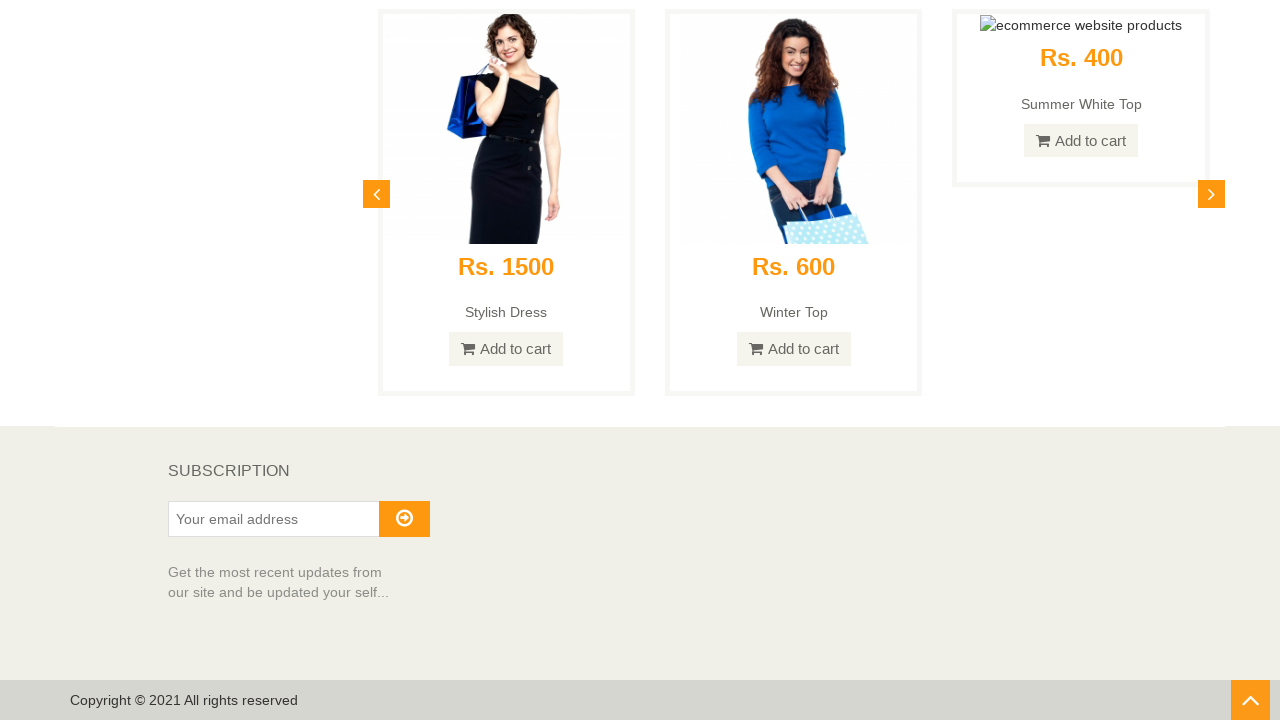

Filled subscription email field with 'subscriber_test@example.com' on internal:attr=[placeholder="Your email address"i]
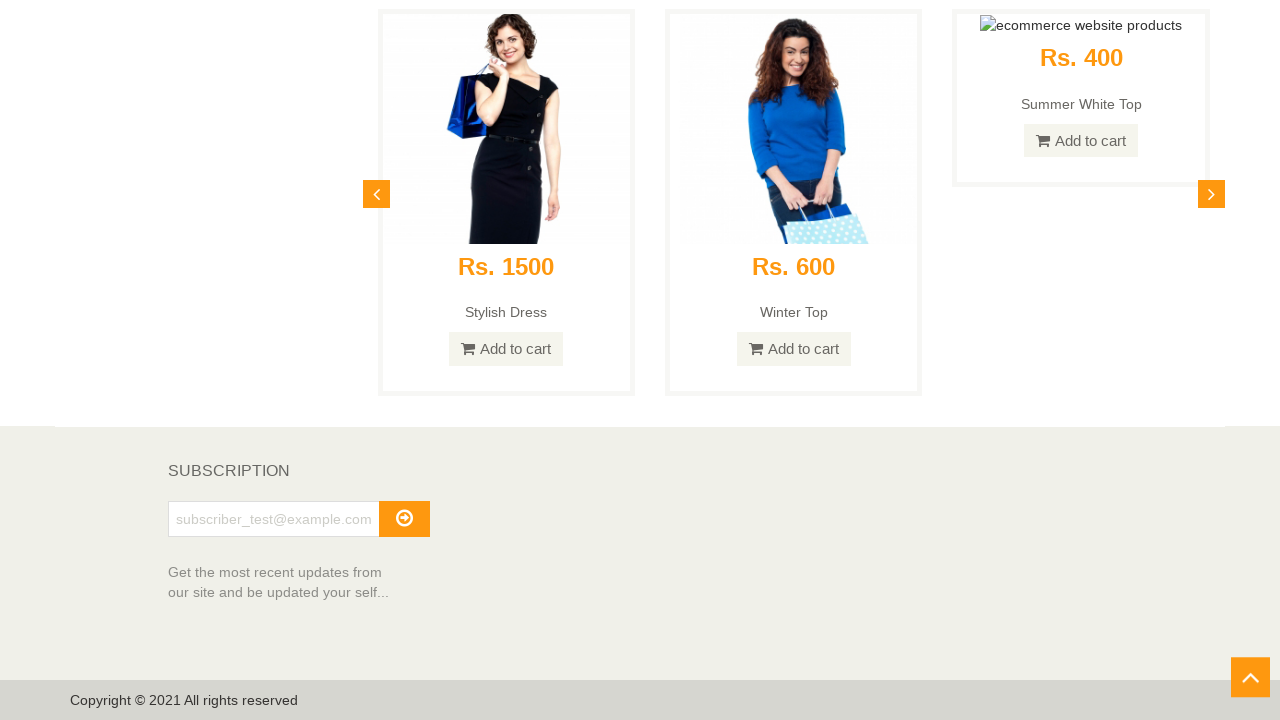

Clicked subscribe button to submit email at (404, 519) on button[type="submit"]#subscribe
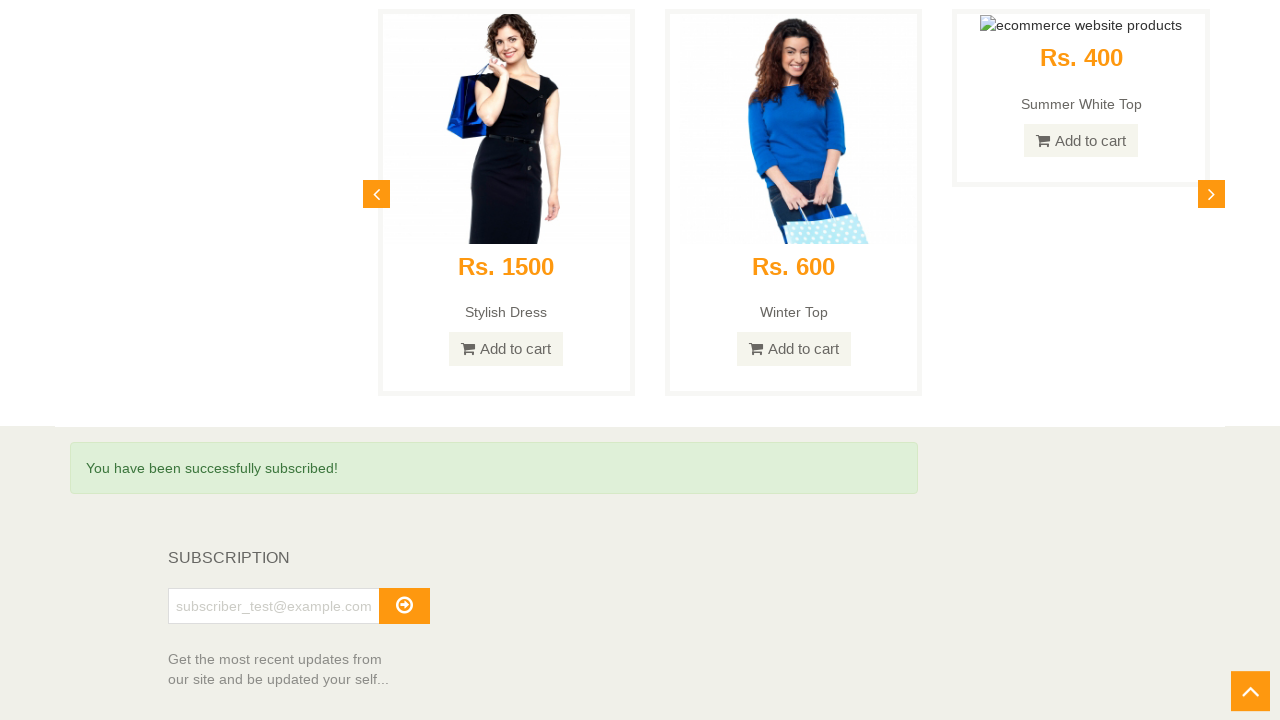

Success message appeared confirming subscription
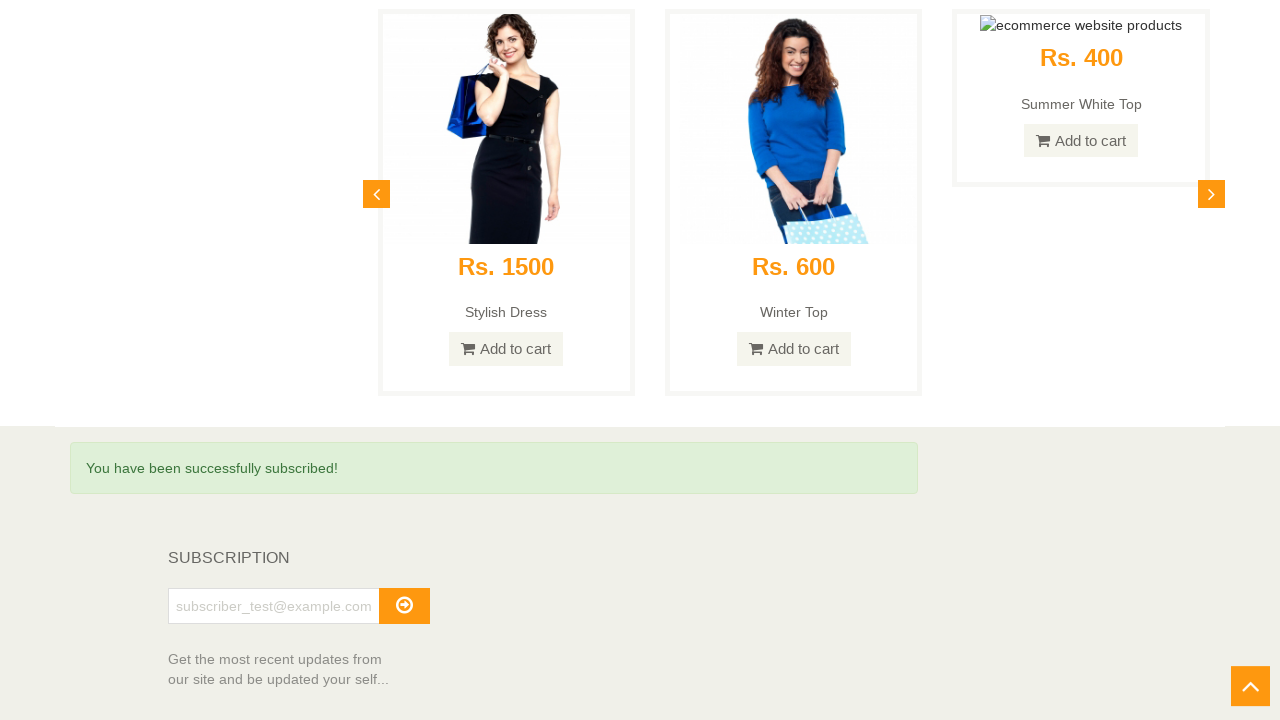

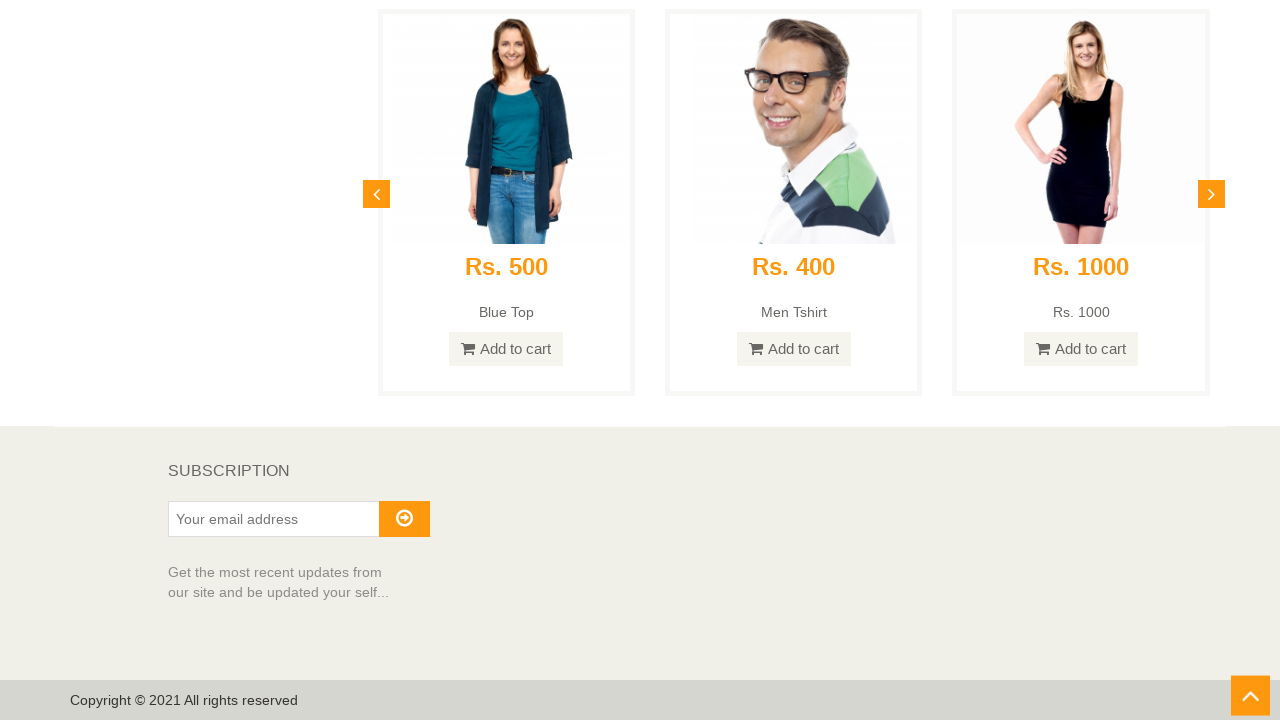